Navigates to an automation practice page and performs scrolling operations on the main window and a table element

Starting URL: https://rahulshettyacademy.com/AutomationPractice/

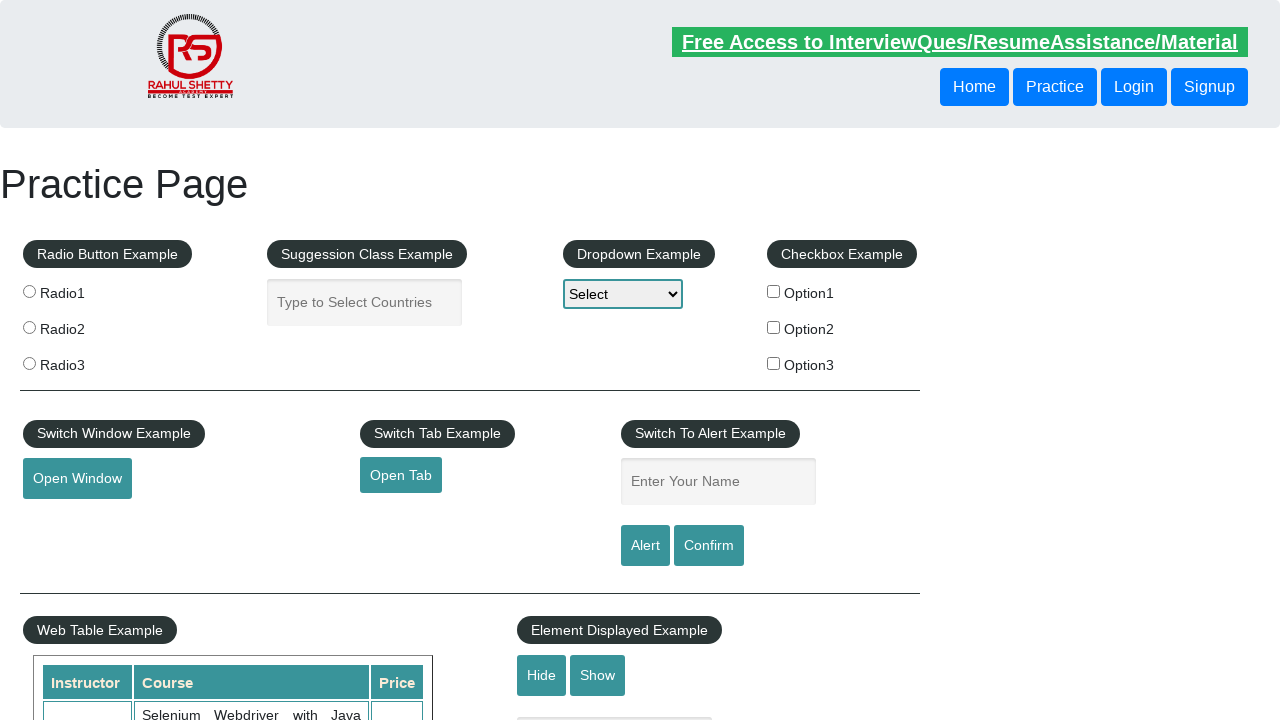

Scrolled down main window by 700 pixels
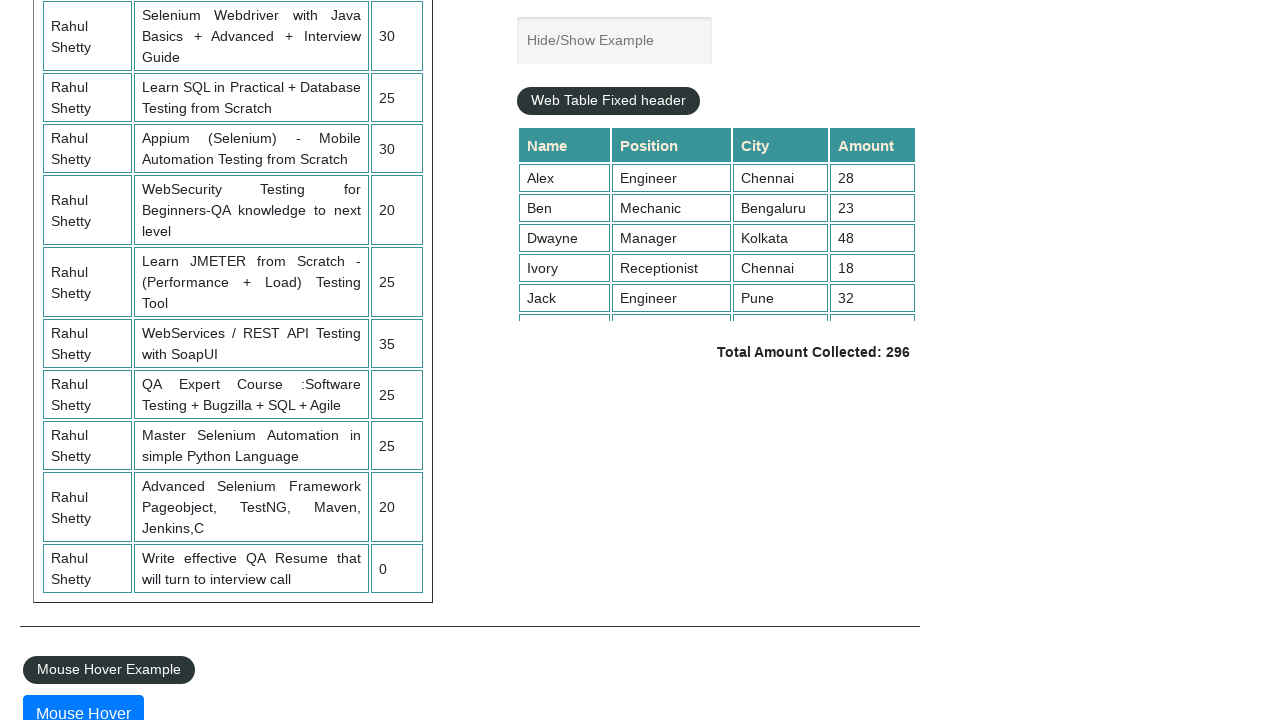

Waited 2 seconds for scroll to complete
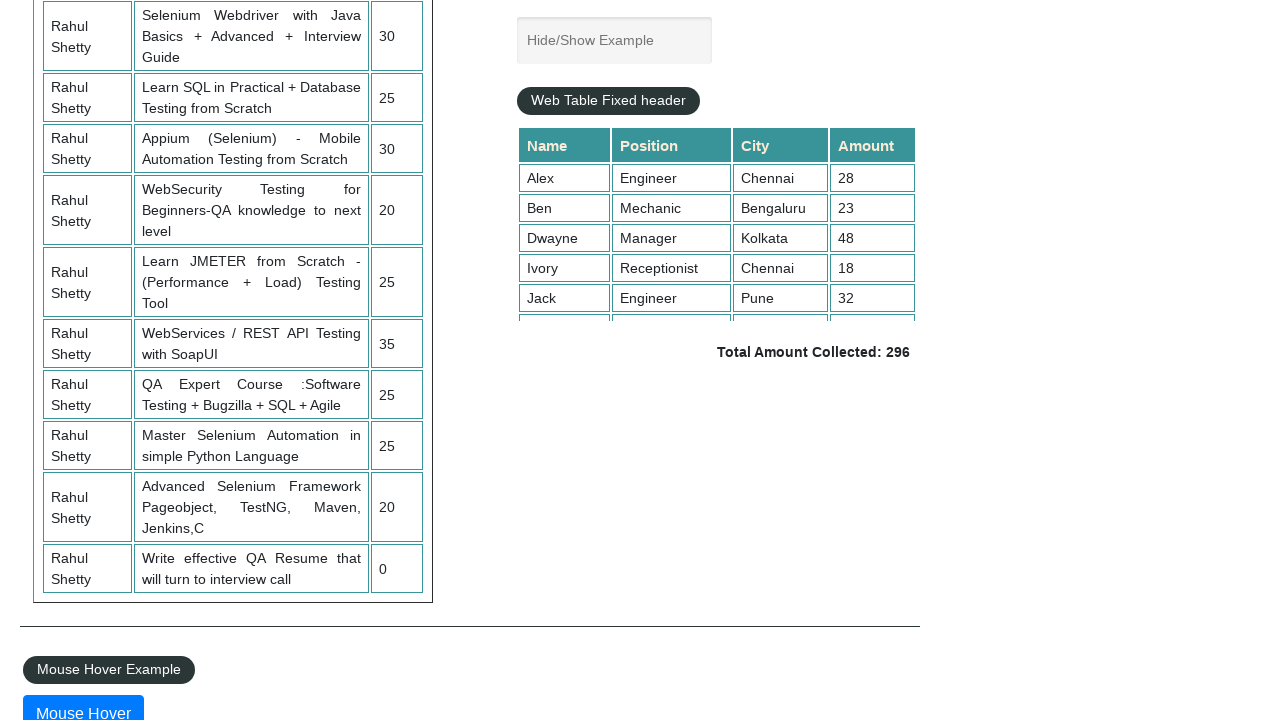

Scrolled table element to position 500
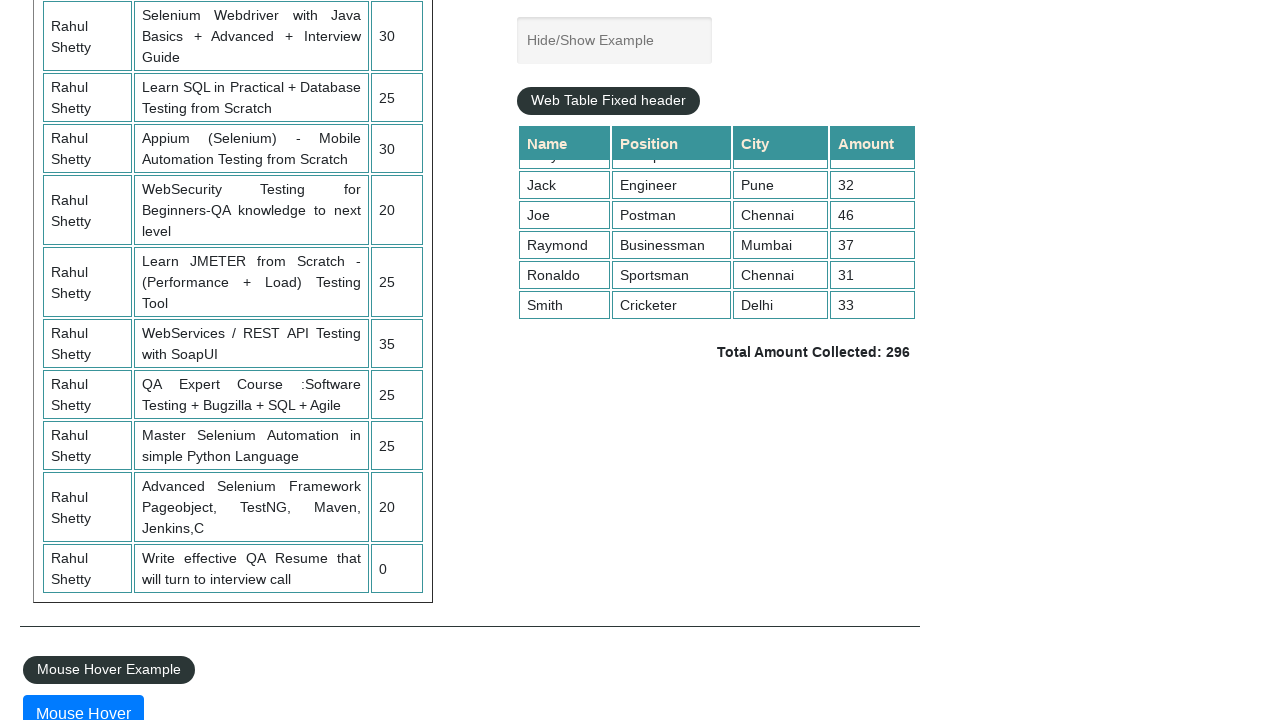

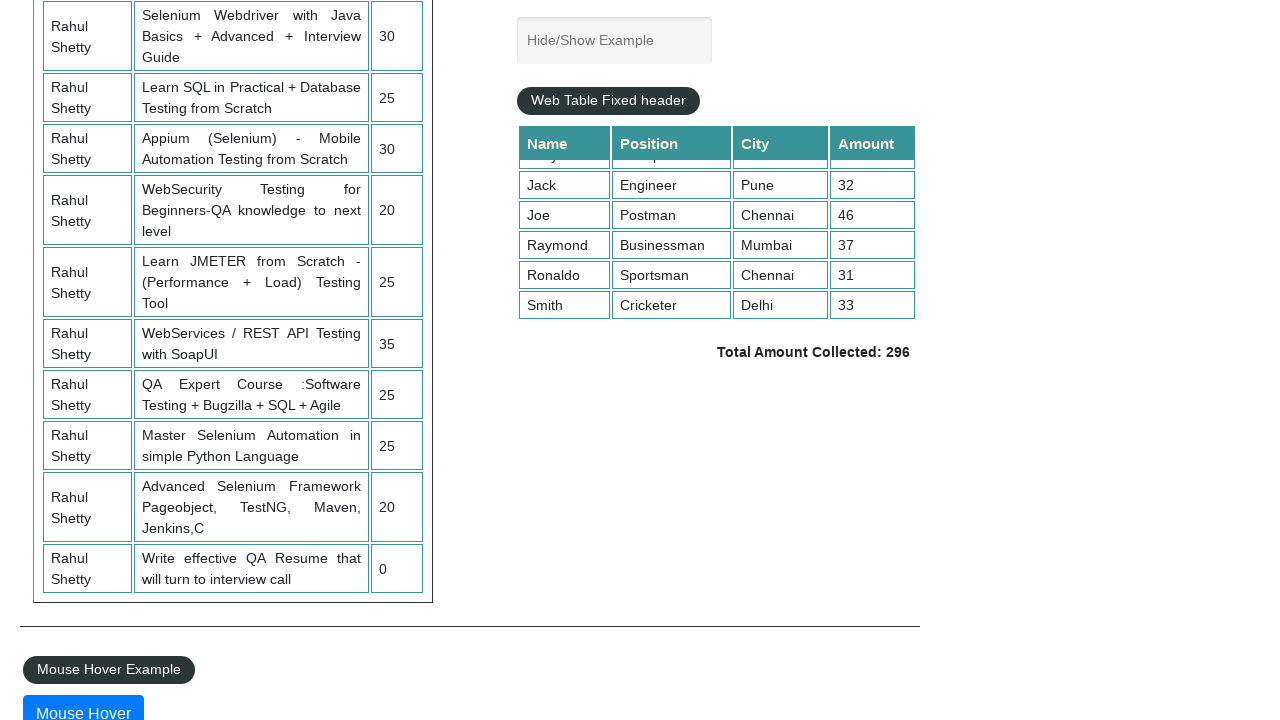